Tests a todo app by checking multiple todo items, adding a new todo item, and clicking the add button

Starting URL: https://lambdatest.github.io/sample-todo-app/

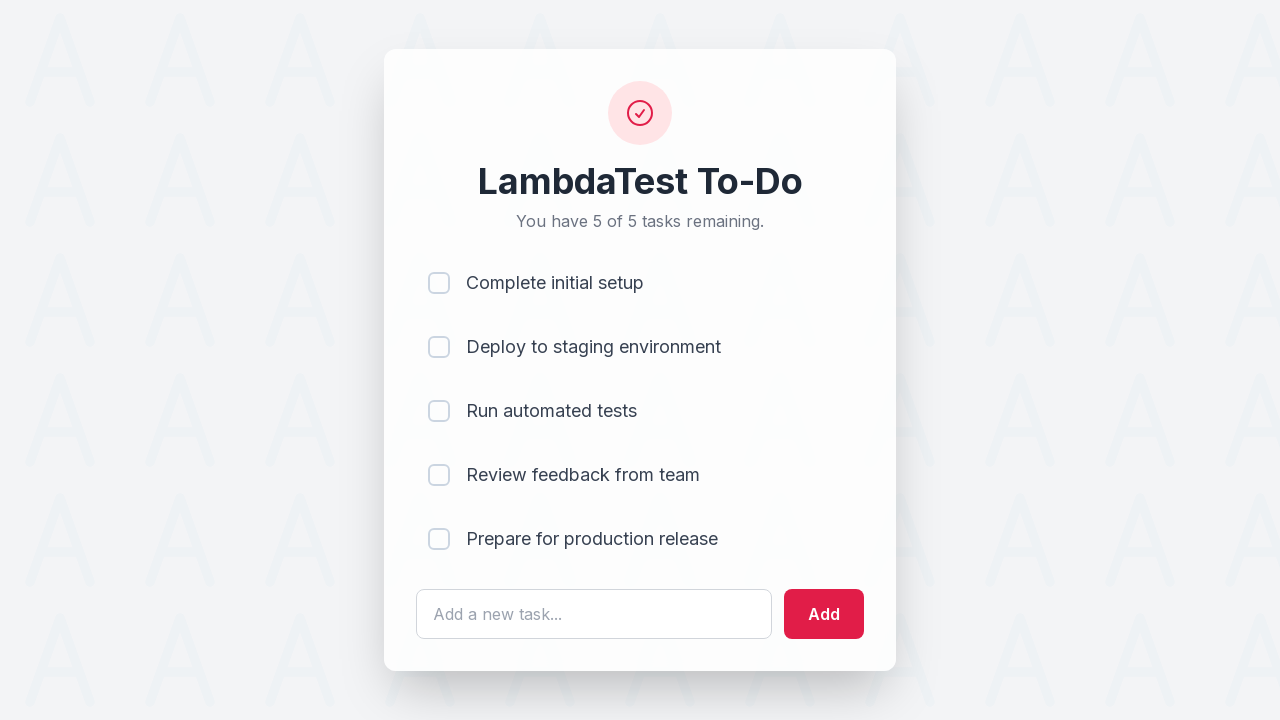

Waited for first todo item to be visible
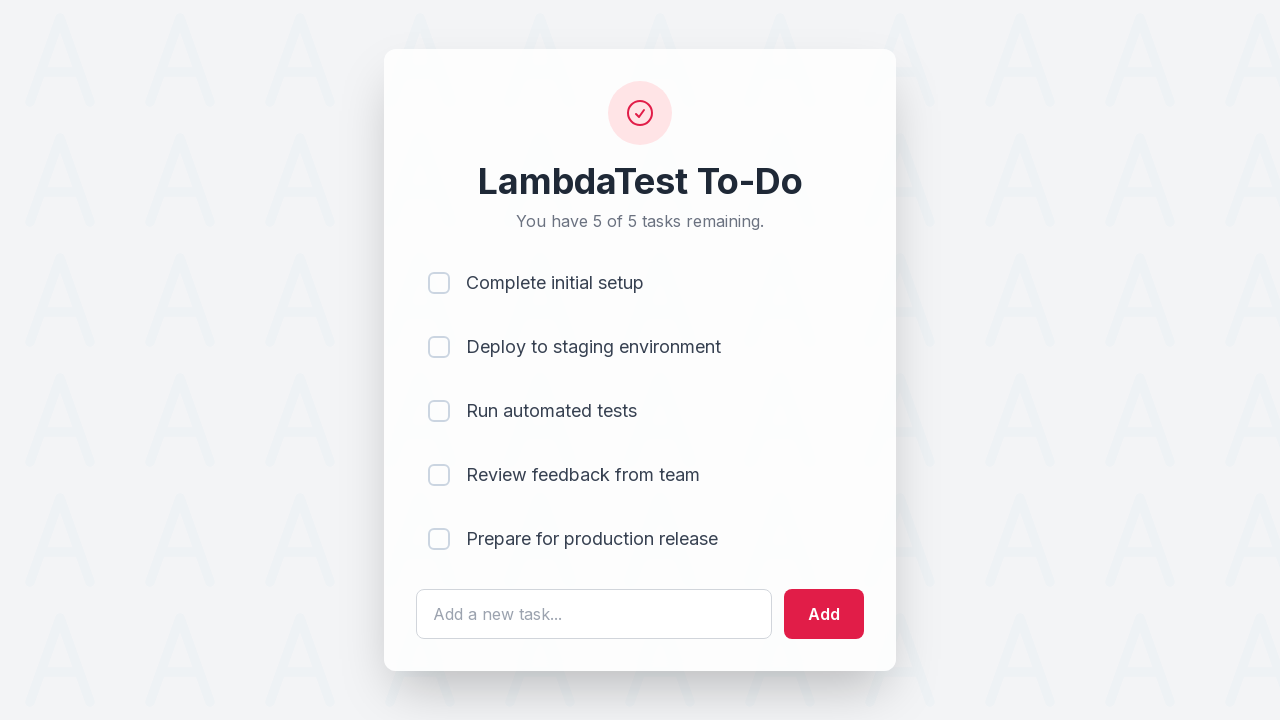

Checked first todo item at (439, 283) on body > div > div > div > ul > li:nth-child(1) > input
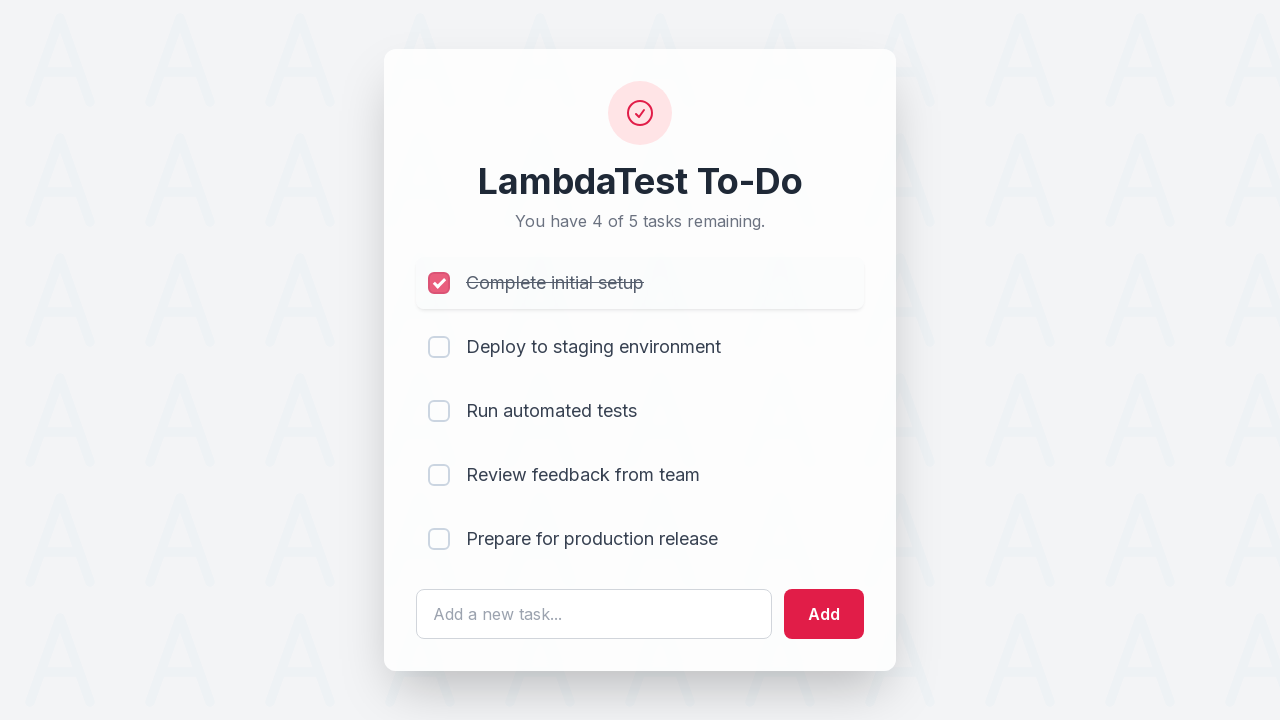

Checked second todo item at (439, 347) on body > div > div > div > ul > li:nth-child(2) > input
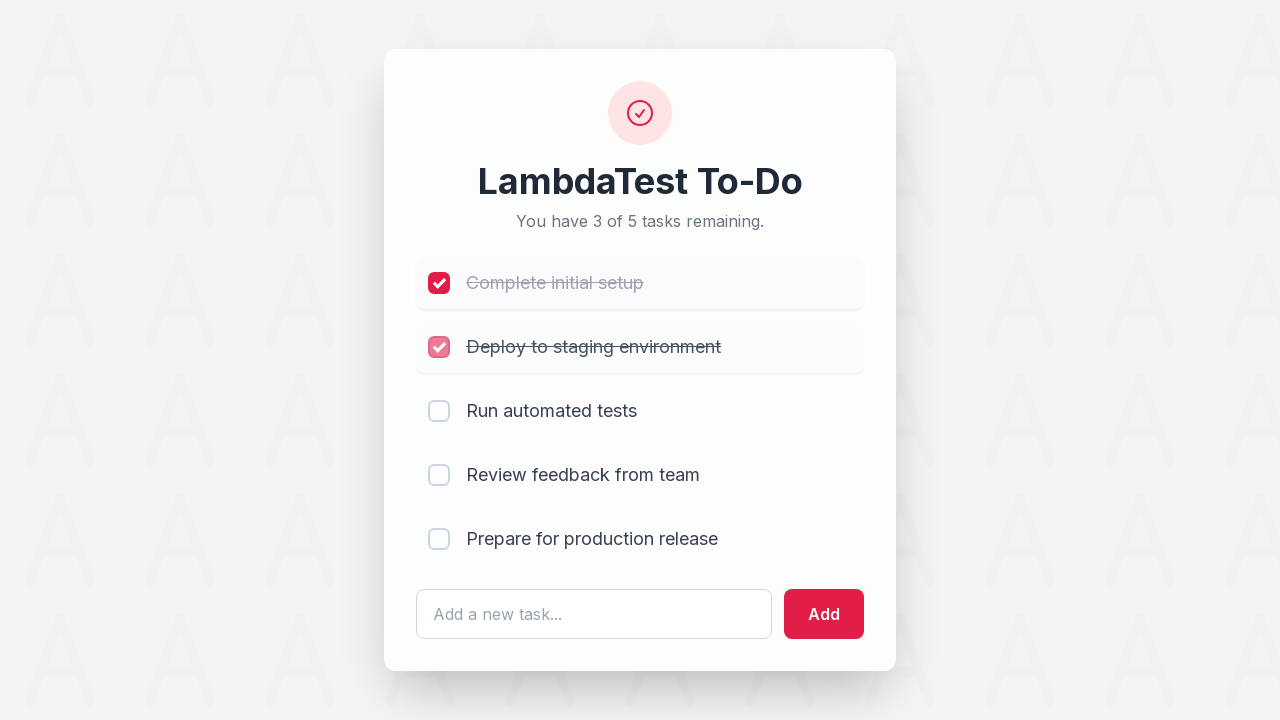

Checked fourth todo item at (439, 475) on body > div > div > div > ul > li:nth-child(4) > input
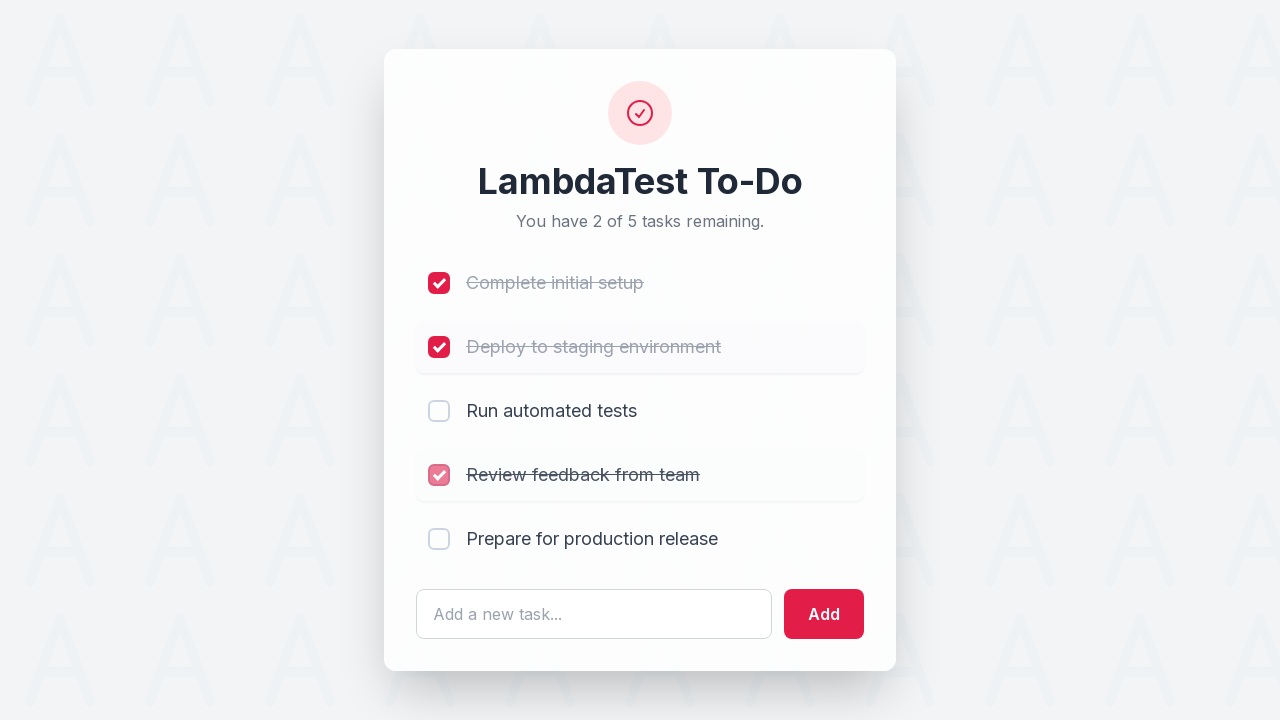

Checked fifth todo item at (439, 539) on body > div > div > div > ul > li:nth-child(5) > input
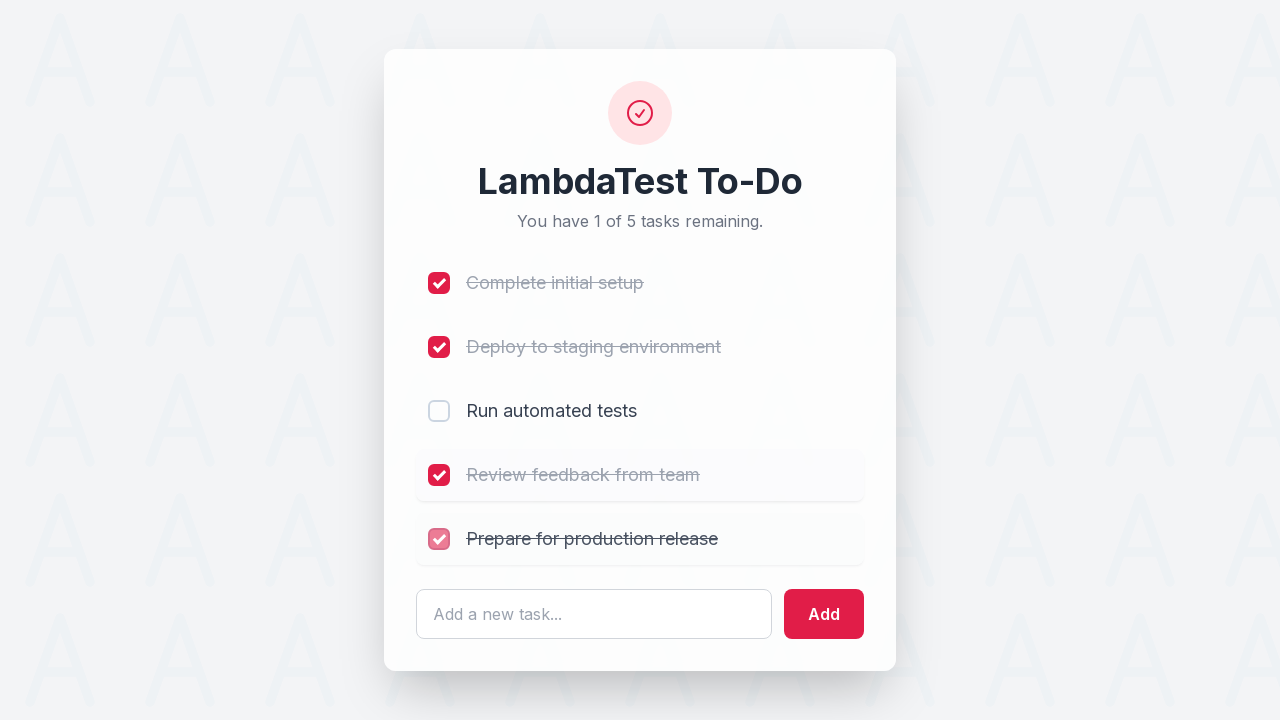

Filled todo input field with 'new item added' on //*[@id='sampletodotext']
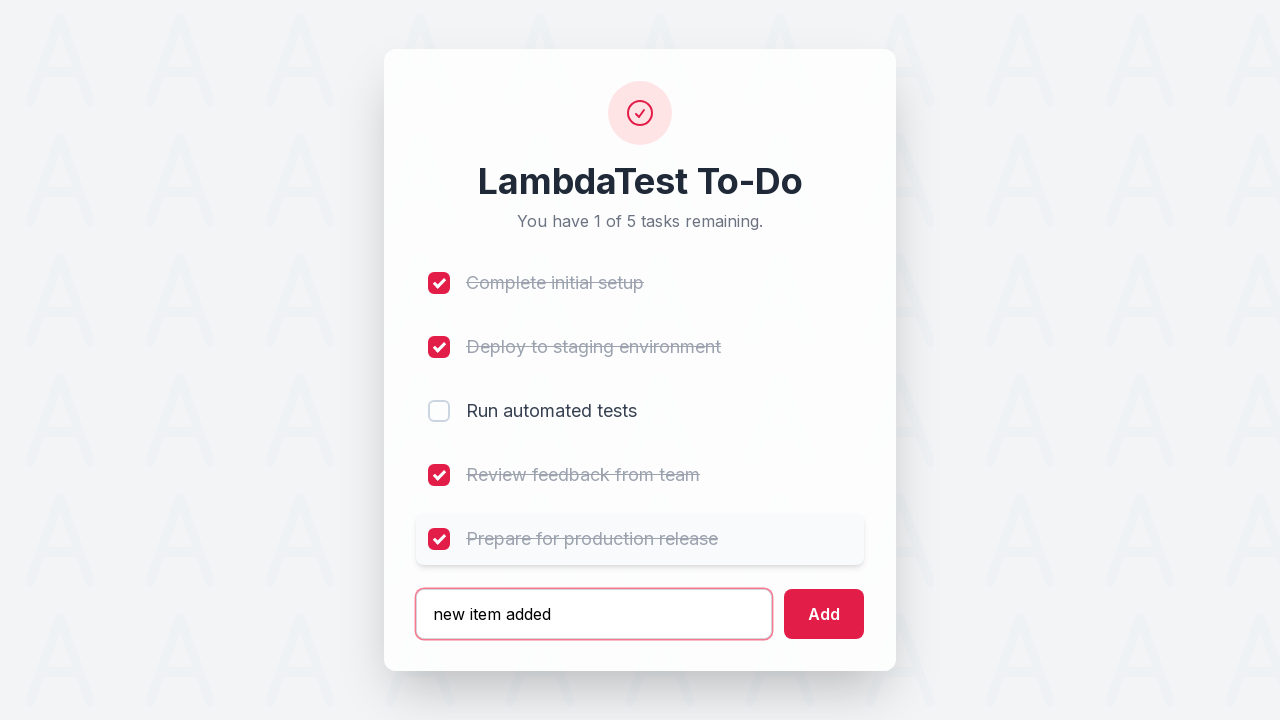

Clicked add button to submit new todo item at (824, 614) on xpath=//*[@id='addbutton']
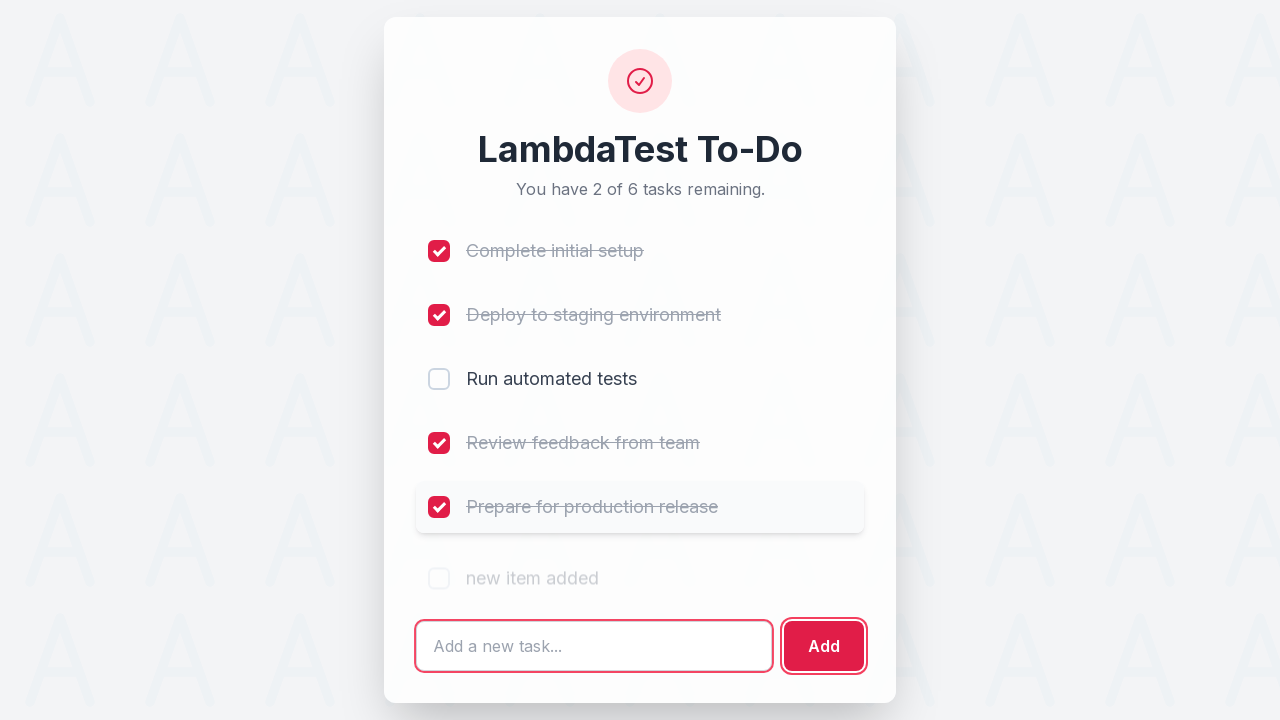

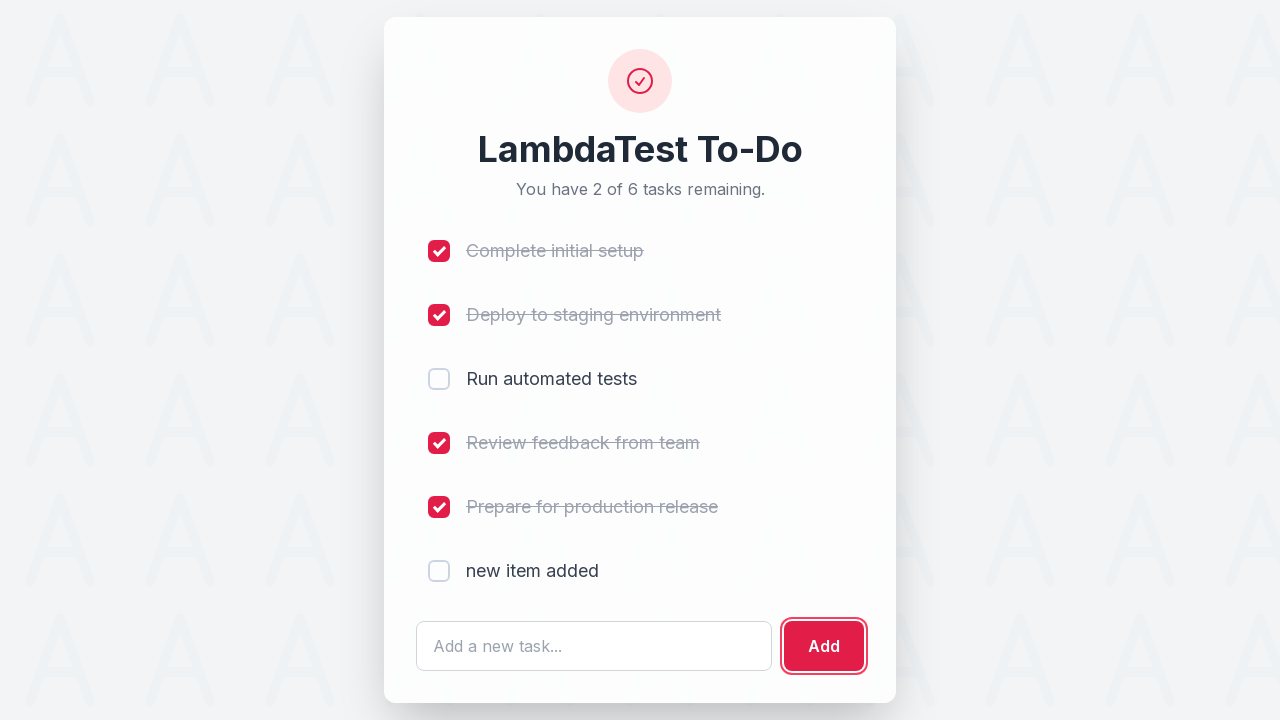